Navigates to the Radio Buttons Demo page and verifies the page heading is visible

Starting URL: https://www.lambdatest.com/selenium-playground/

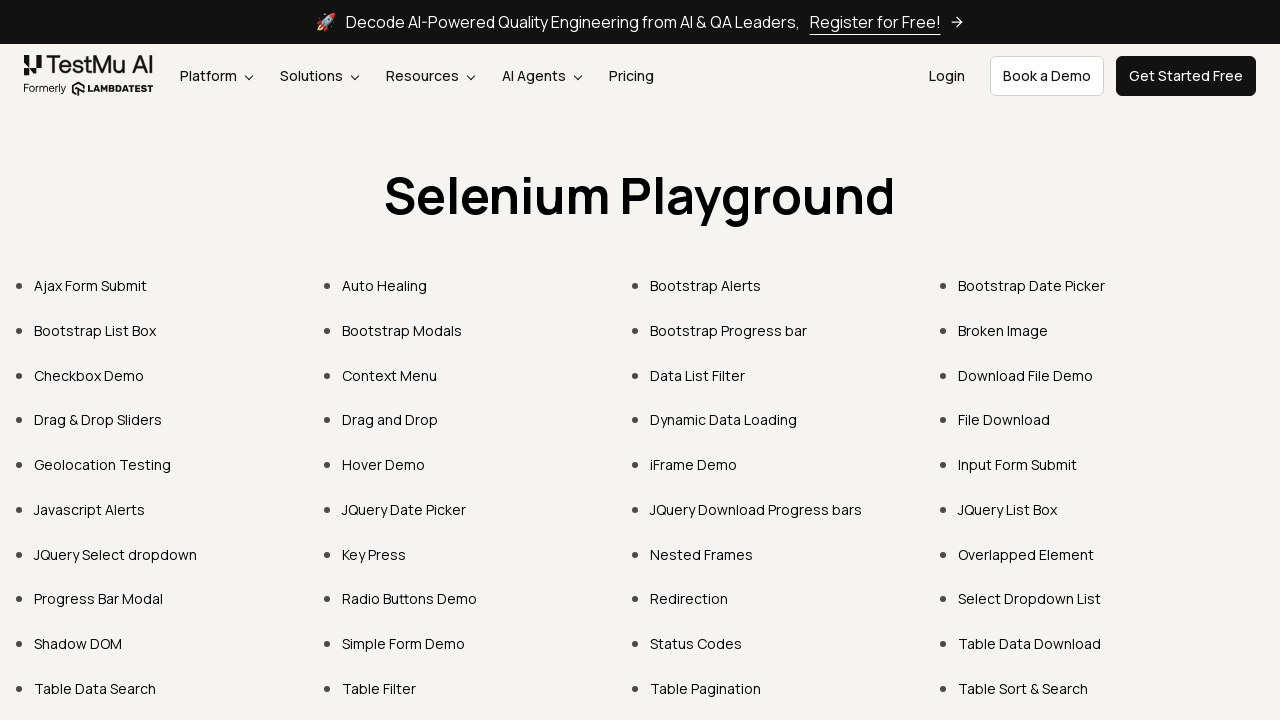

Clicked on Radio Buttons Demo link at (410, 599) on internal:role=link[name="Radio Buttons Demo"i]
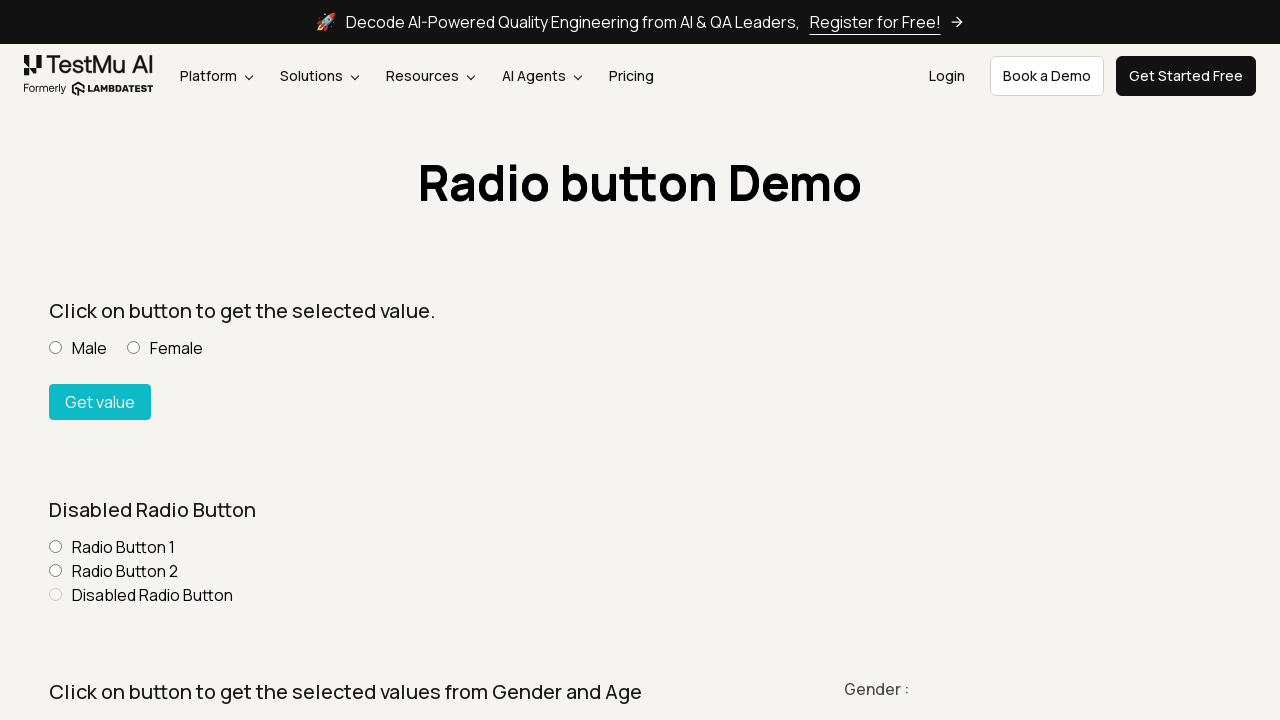

Located page heading element 'Radio button Demo'
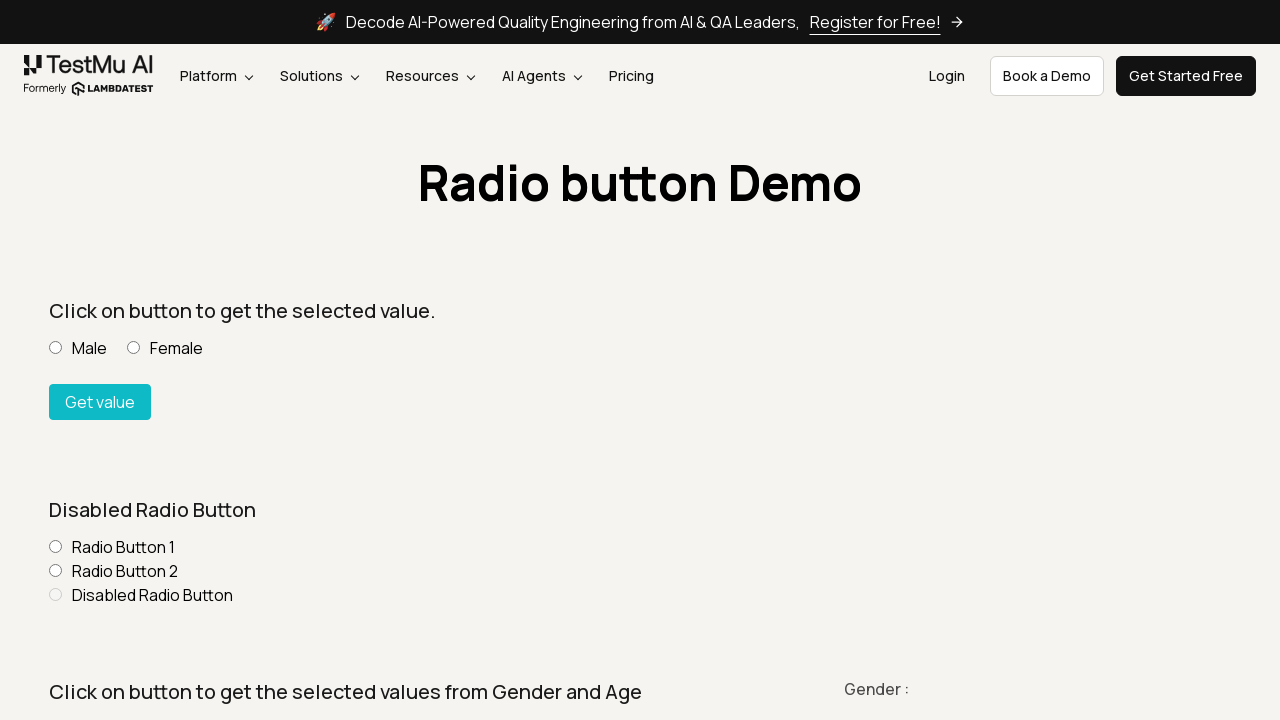

Verified that page heading is visible
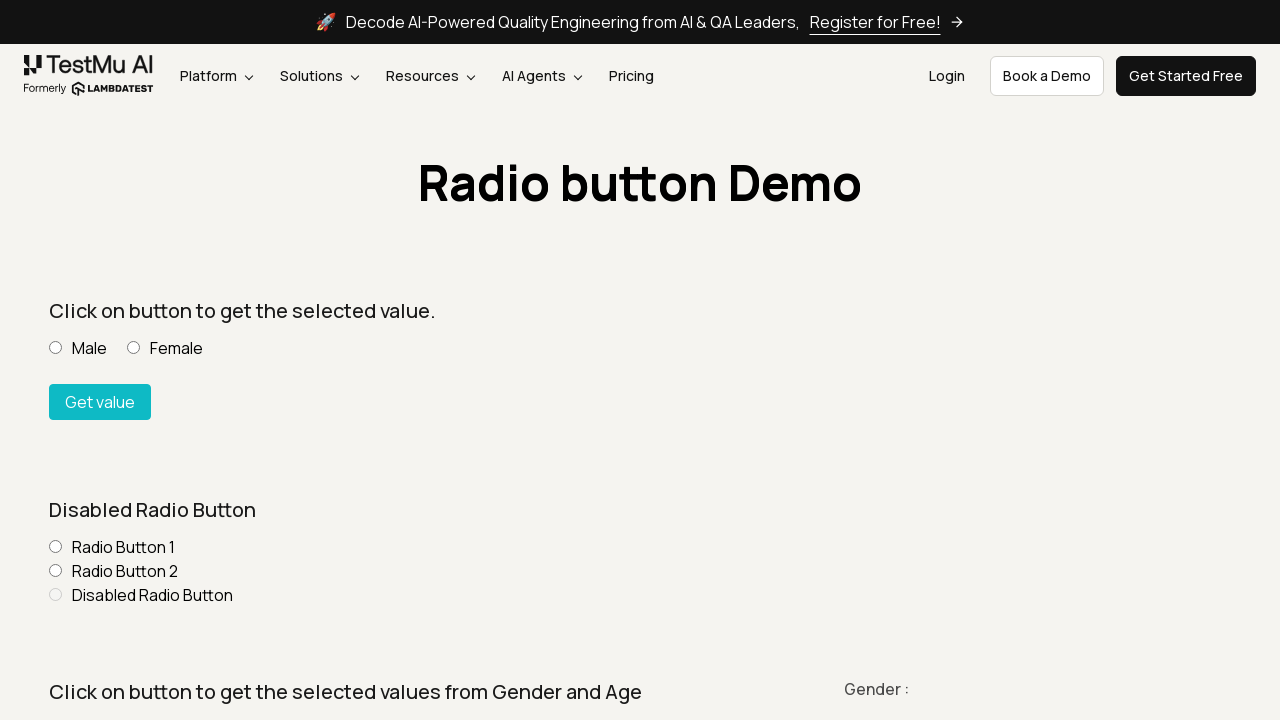

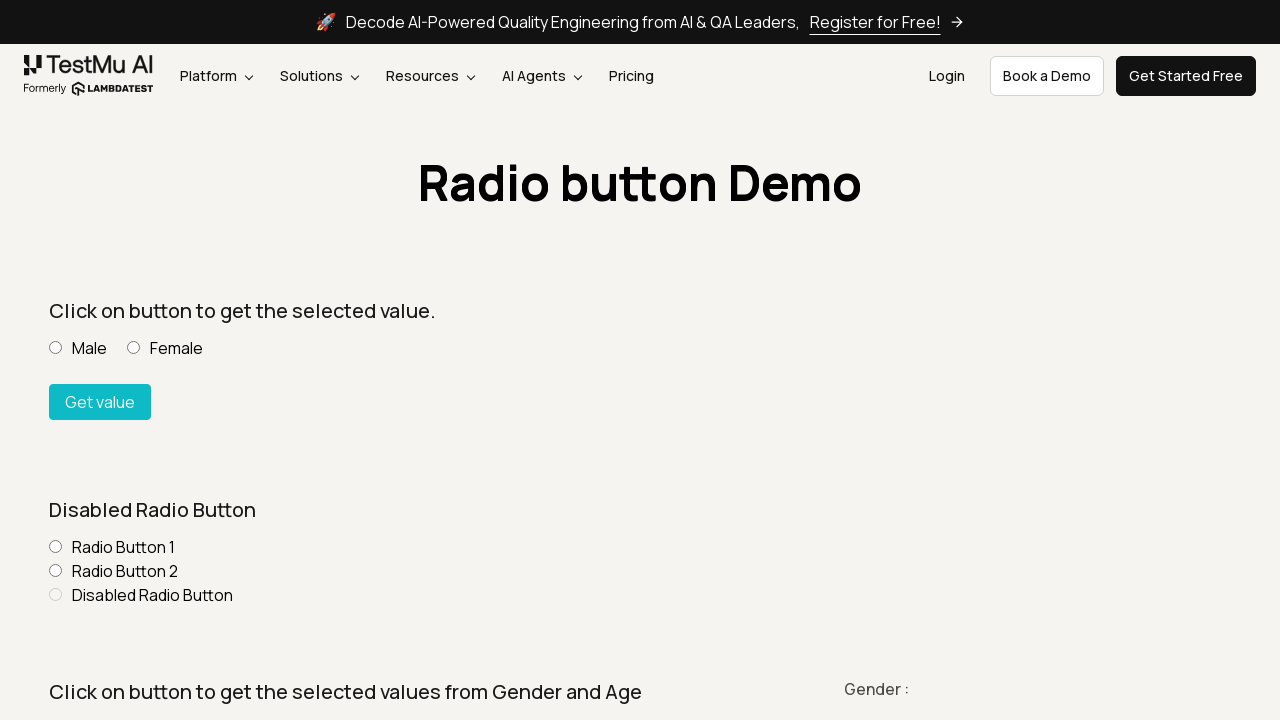